Creates a new paste on Pastebin with sample text, sets expiration to 10 minutes, adds a title, and submits the form

Starting URL: https://pastebin.com

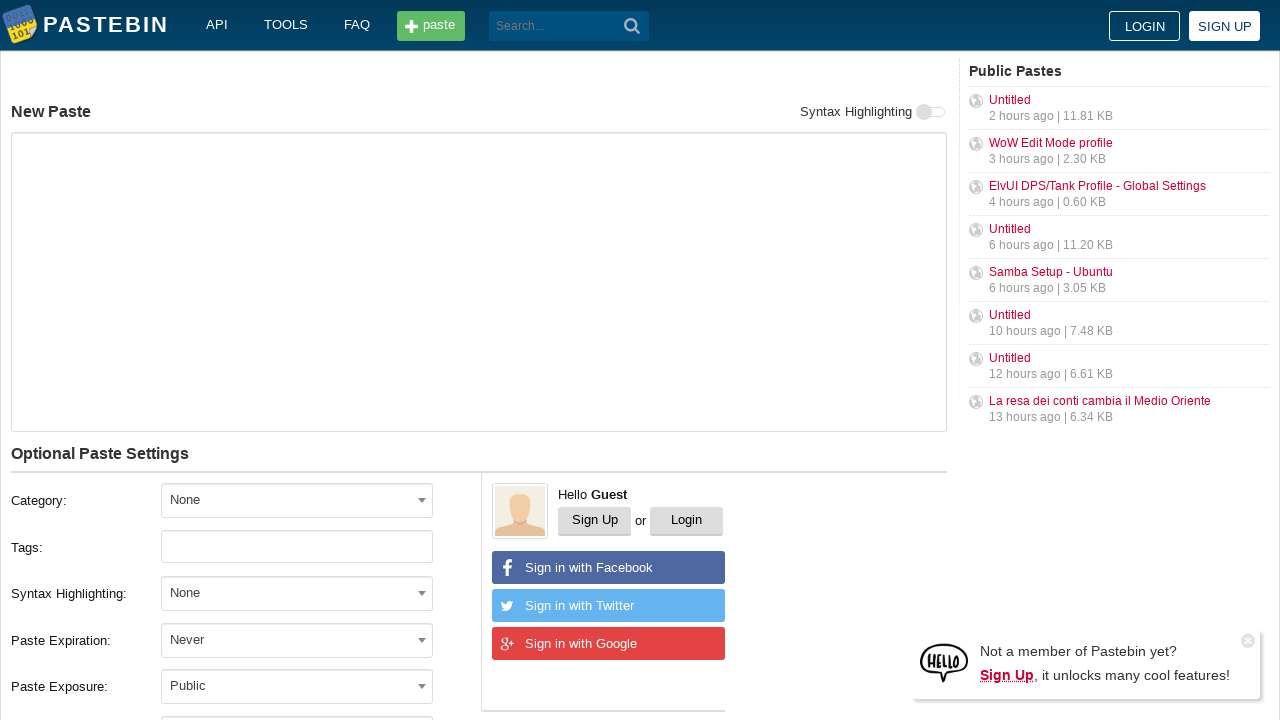

Filled paste content text area with 'Hello from WebDriver' on #postform-text
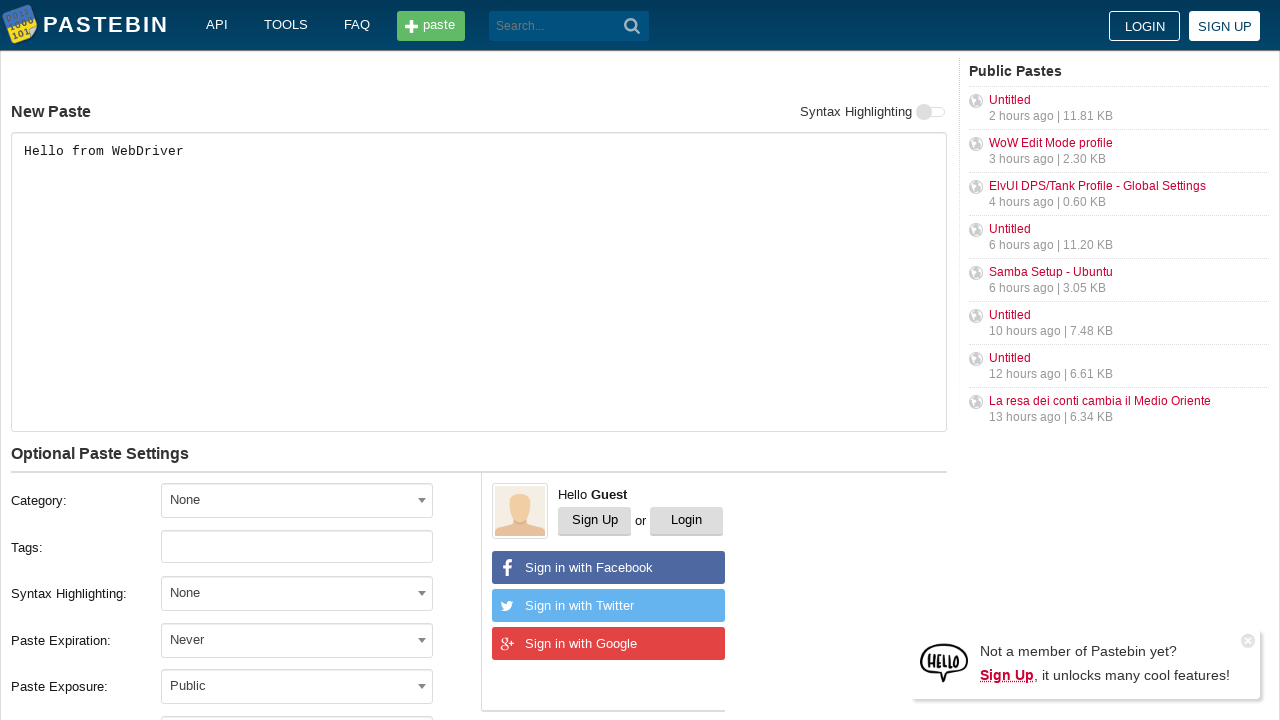

Clicked expiration dropdown at (297, 640) on #select2-postform-expiration-container
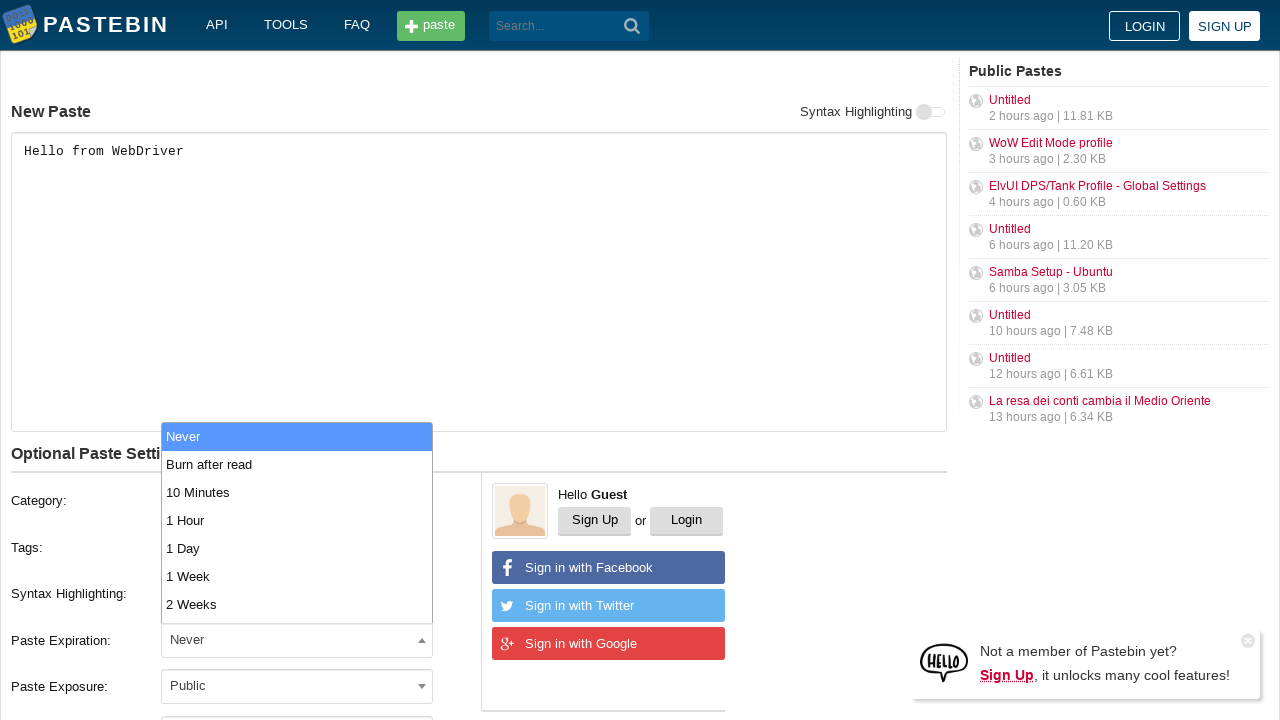

Selected 10 Minutes expiration option at (297, 492) on xpath=//li[text()='10 Minutes']
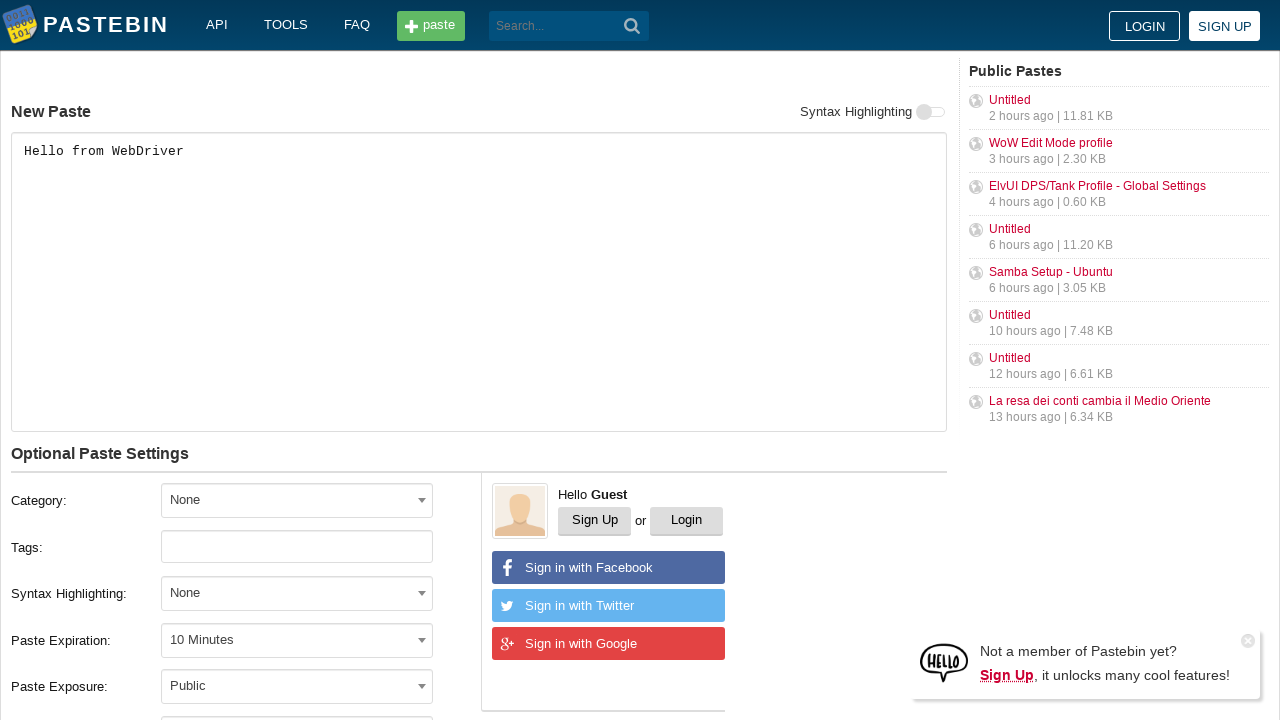

Filled paste title with 'helloweb' on #postform-name
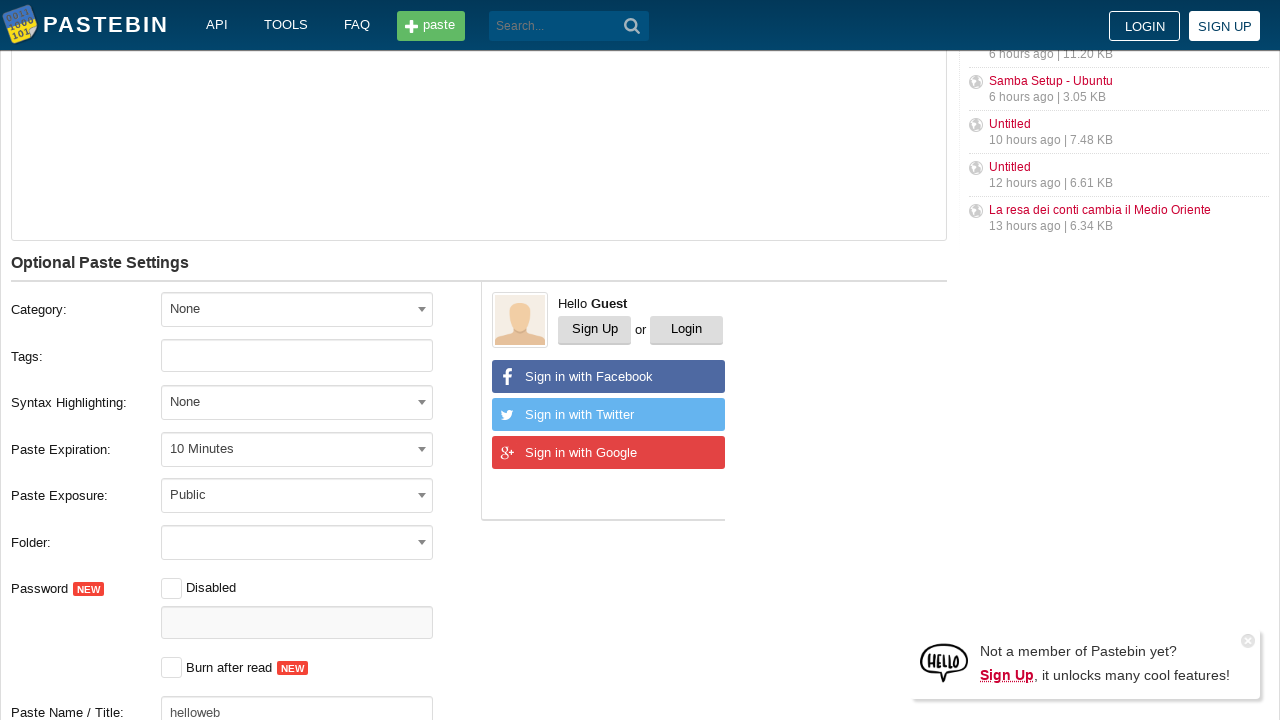

Clicked submit button to create paste at (240, 400) on button.btn.-big
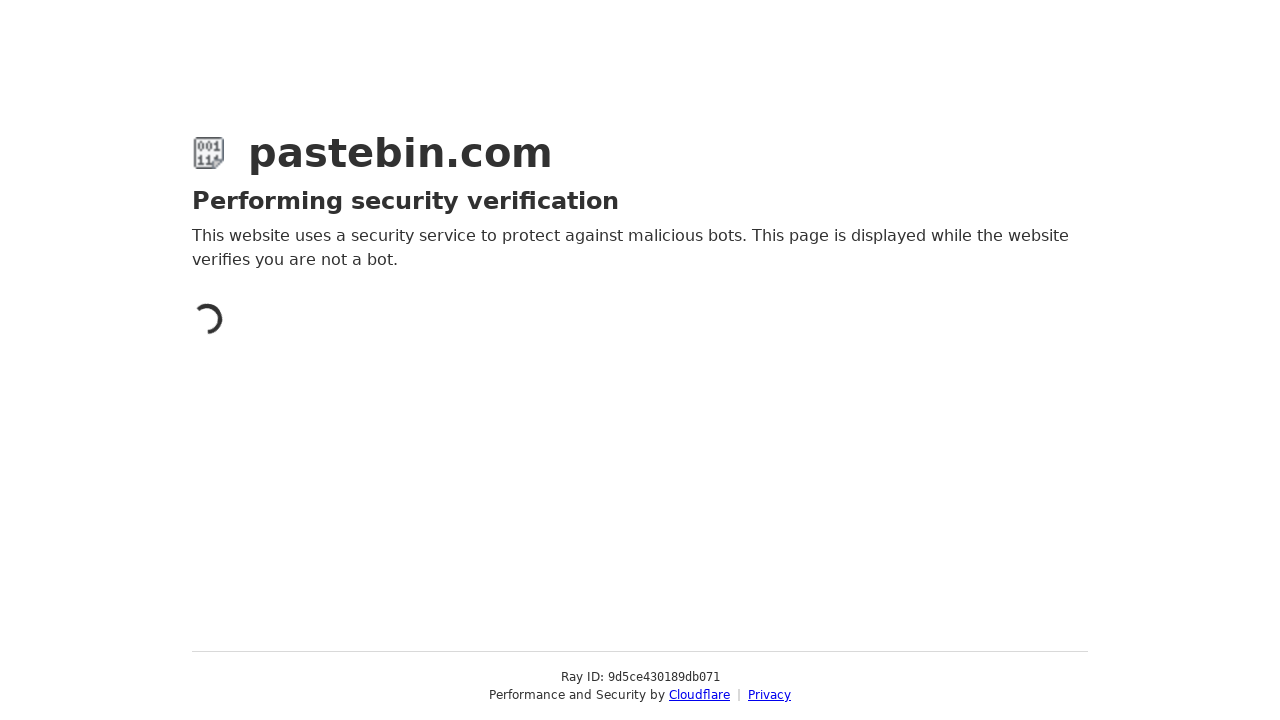

Paste submitted successfully and page loaded
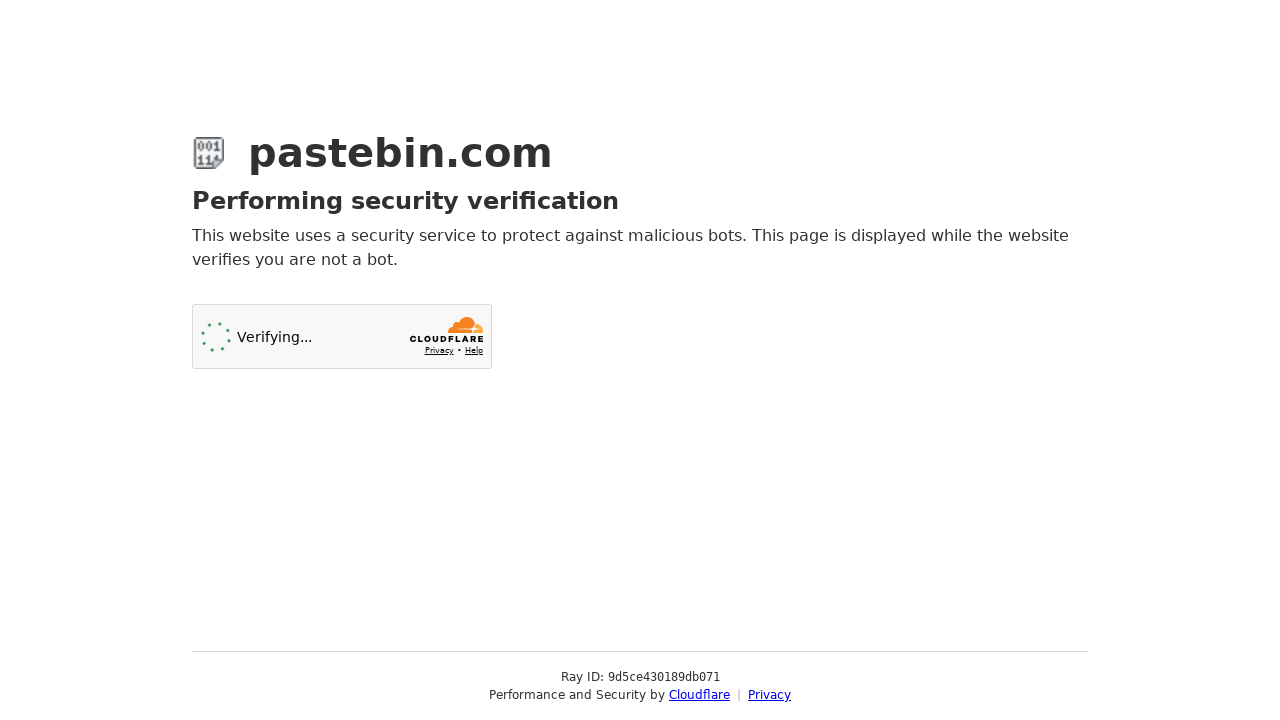

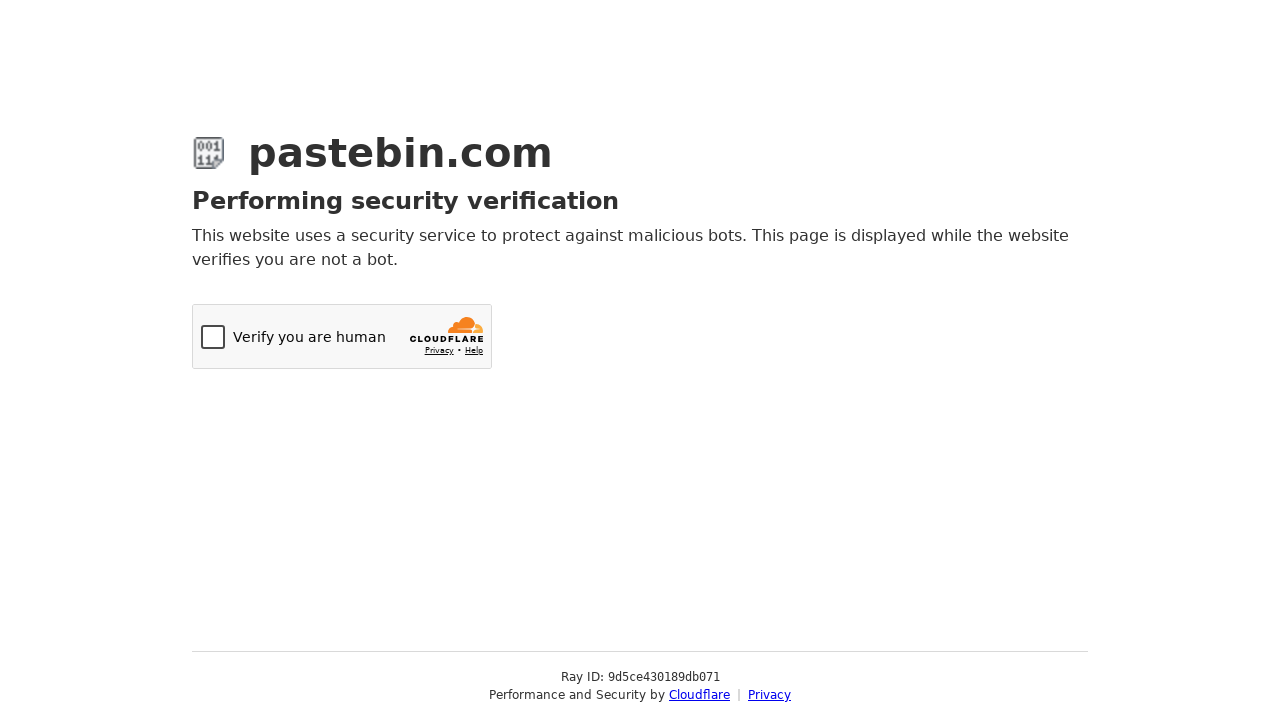